Navigates to FreeCRM website, retrieves page text content, and scrolls to view specific elements on the page

Starting URL: https://classic.freecrm.com/

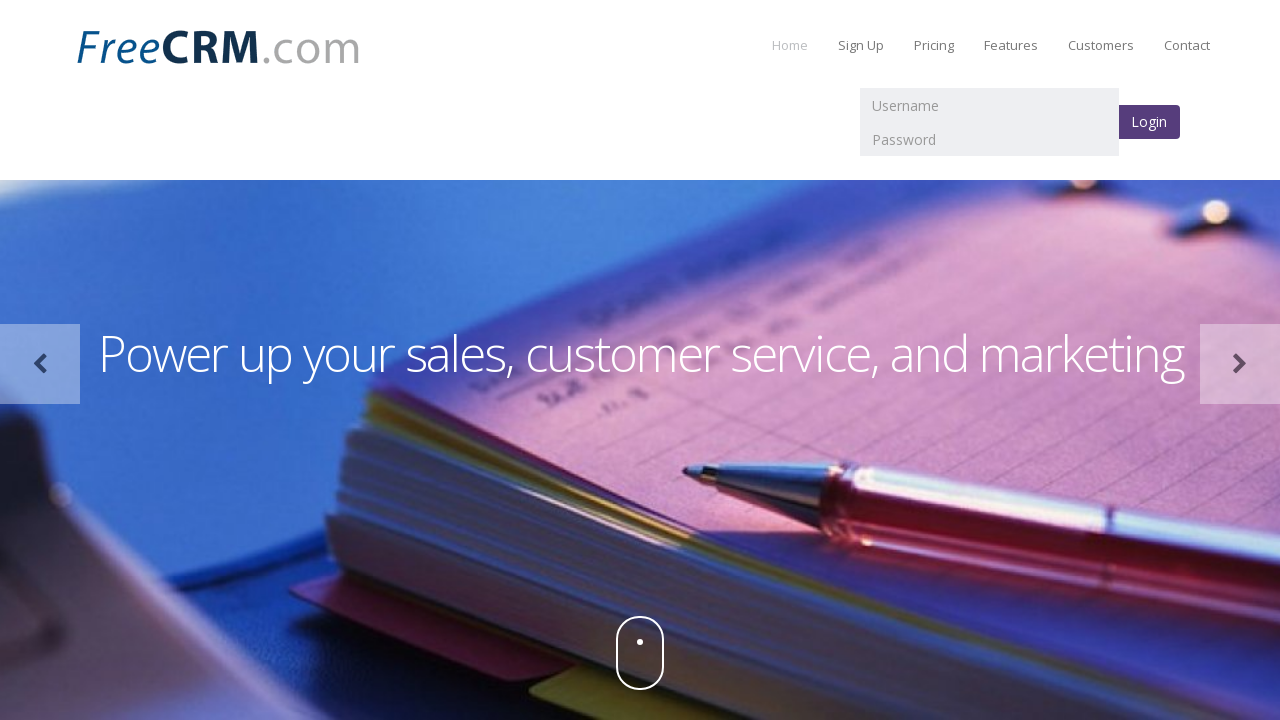

Waited 4 seconds for page to fully load
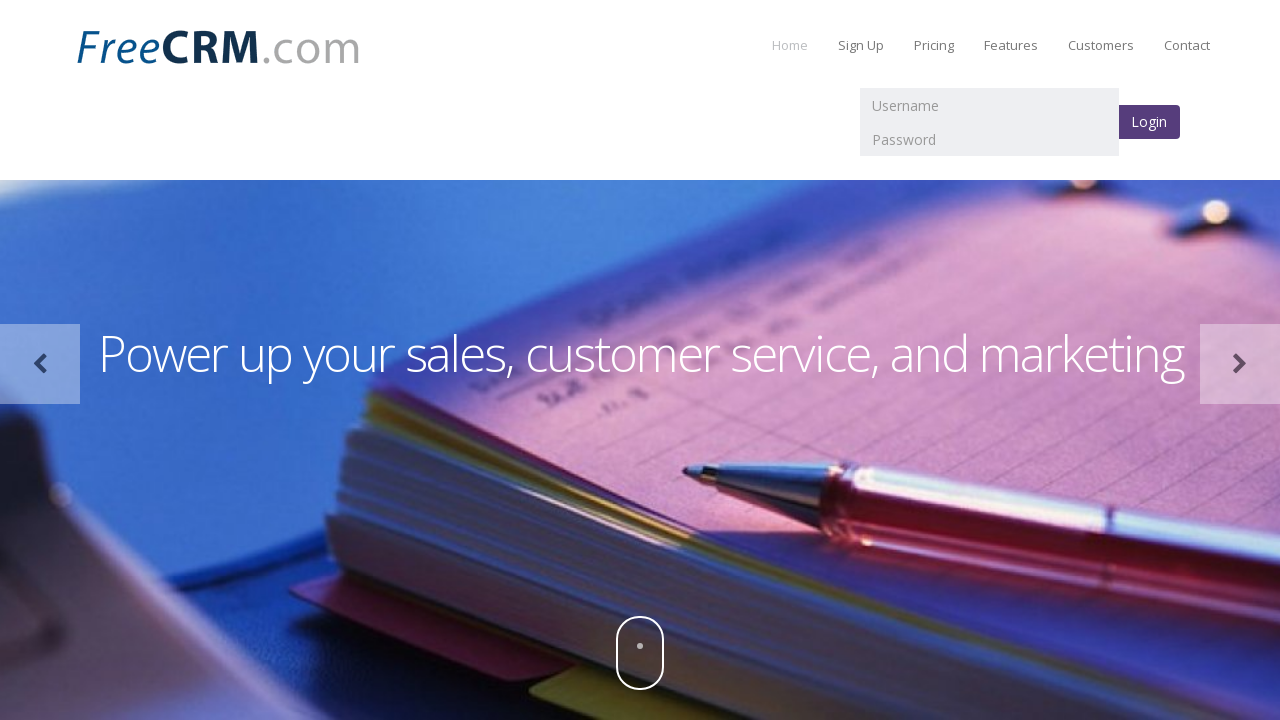

Retrieved page inner text from body element
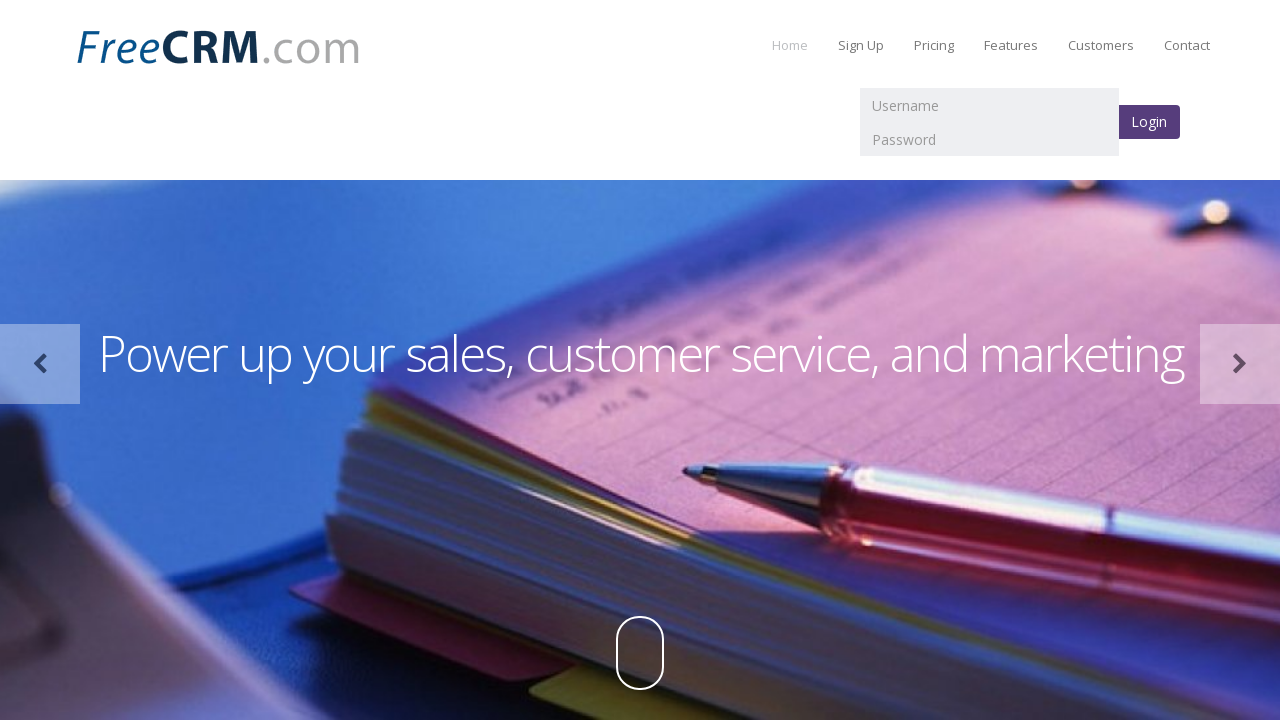

Verified 'Calls & Voice' text presence in page content
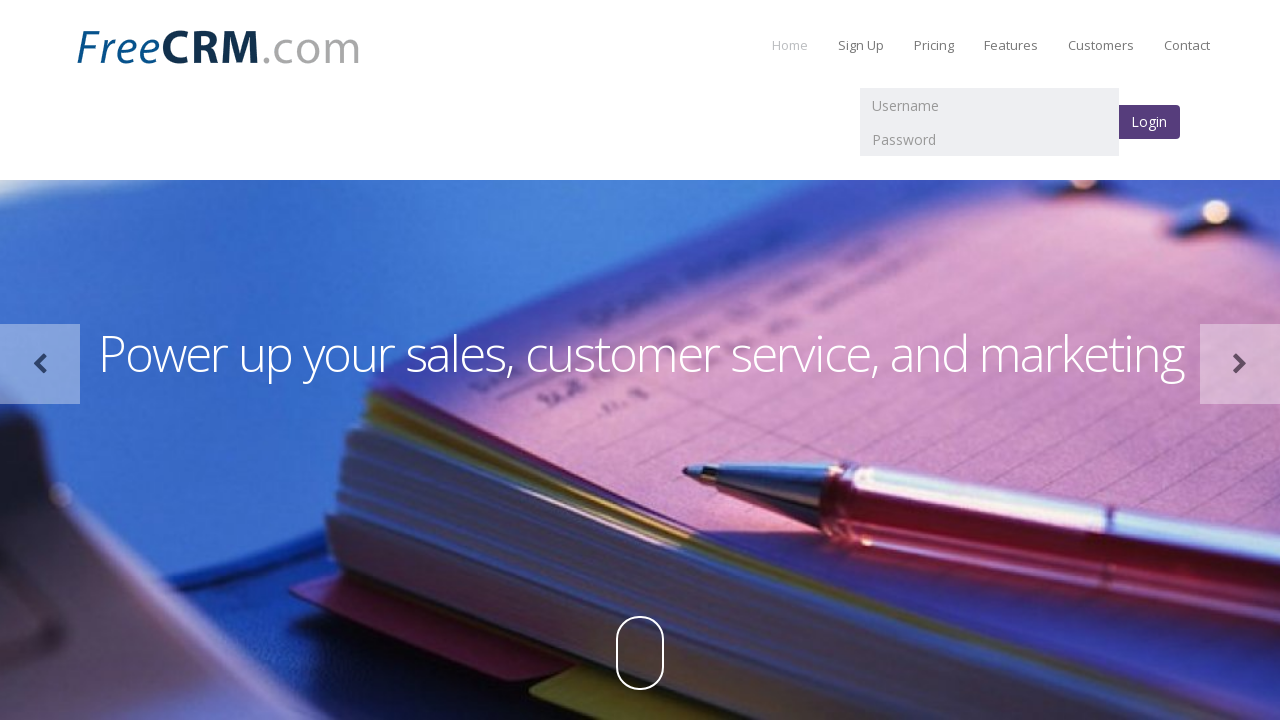

Located 'Alerts & Reminders' header element using XPath
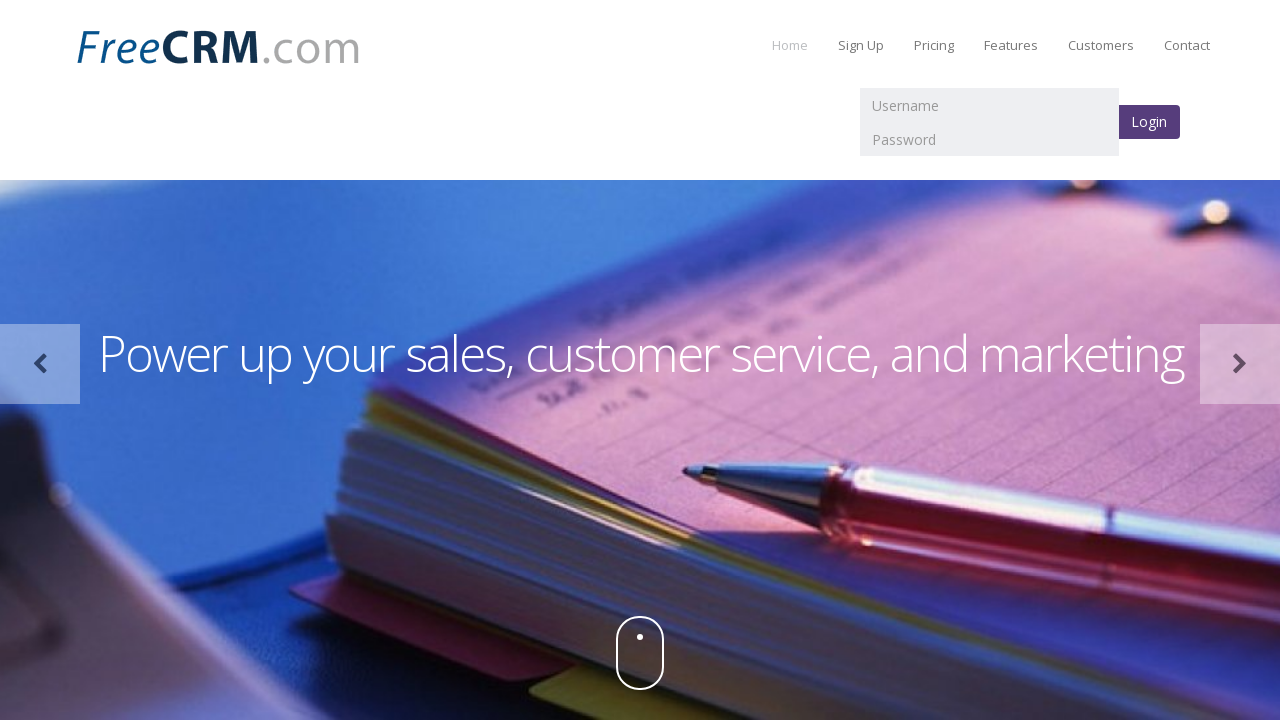

Scrolled to 'Alerts & Reminders' header element
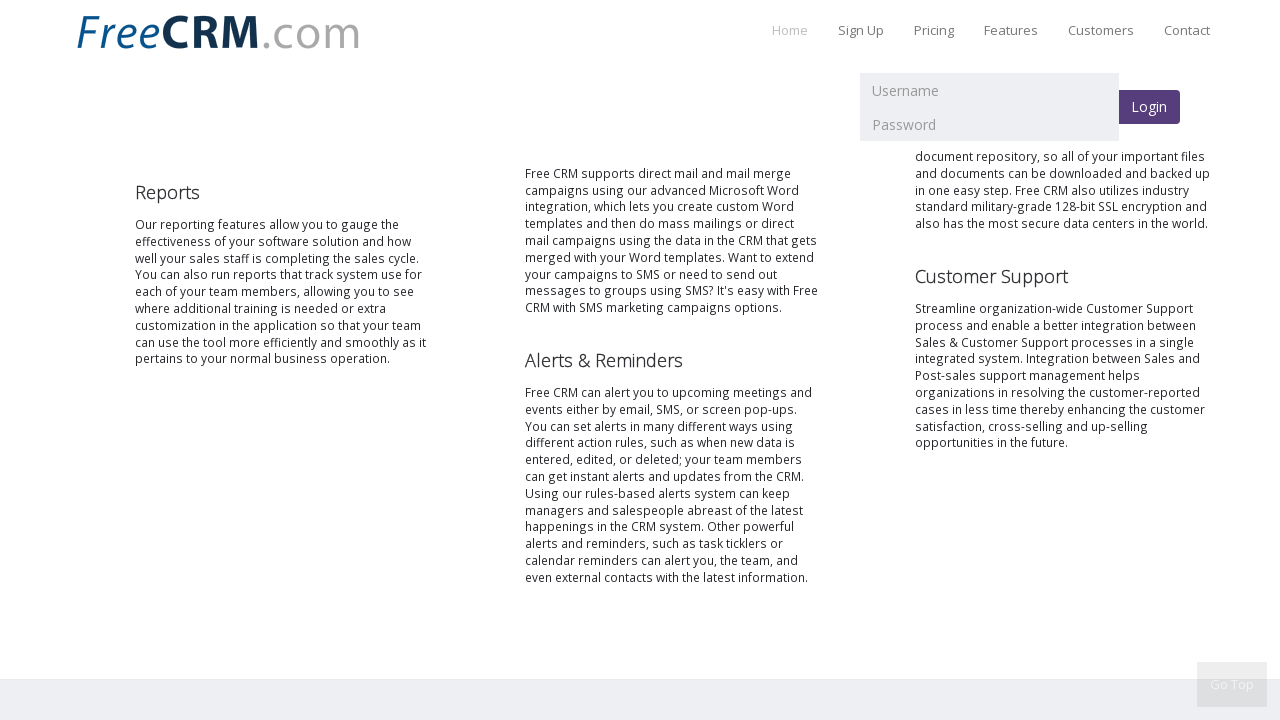

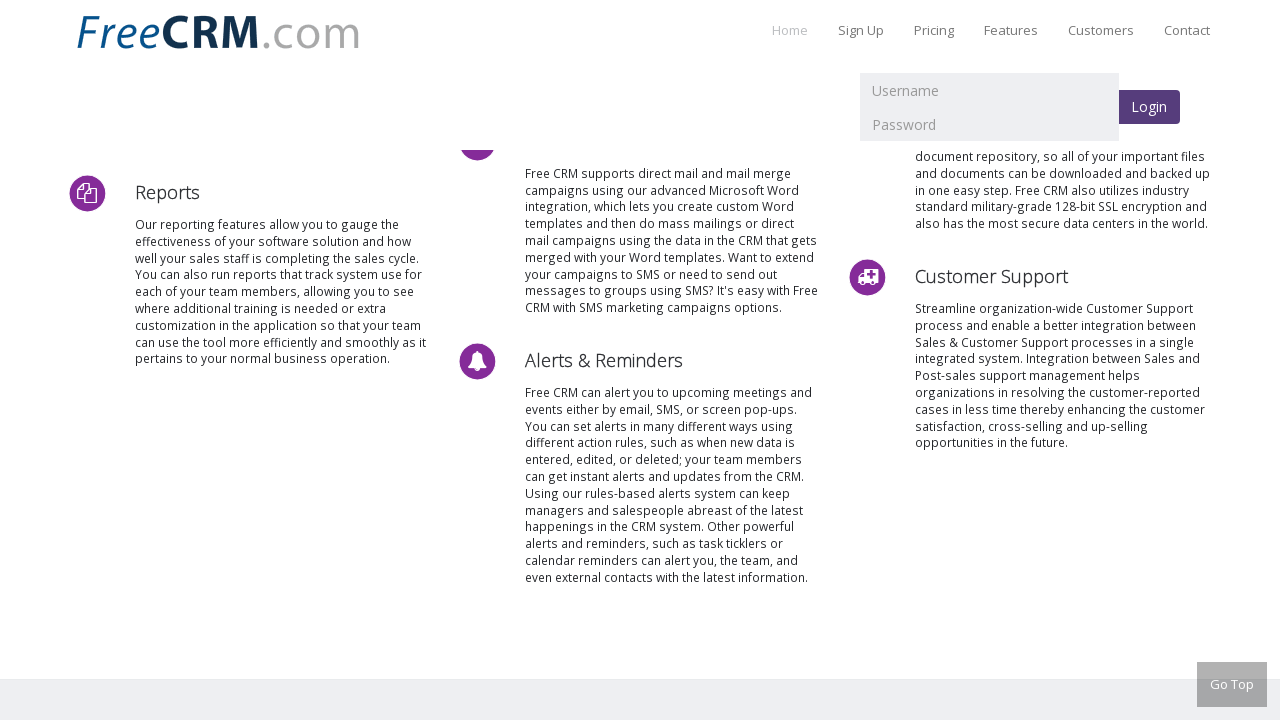